Tests dynamic content loading with explicit wait by clicking a button and waiting for an element to appear

Starting URL: https://www.selenium.dev/selenium/web/dynamic.html

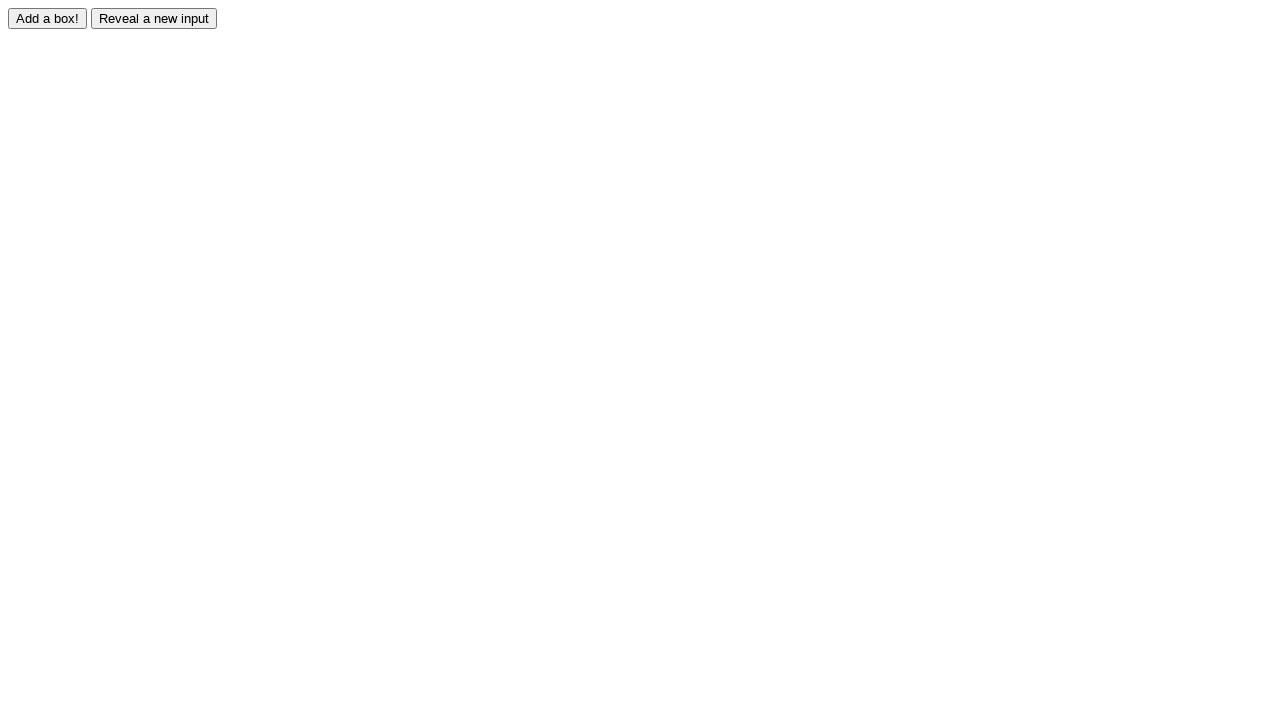

Navigated to dynamic content loading page
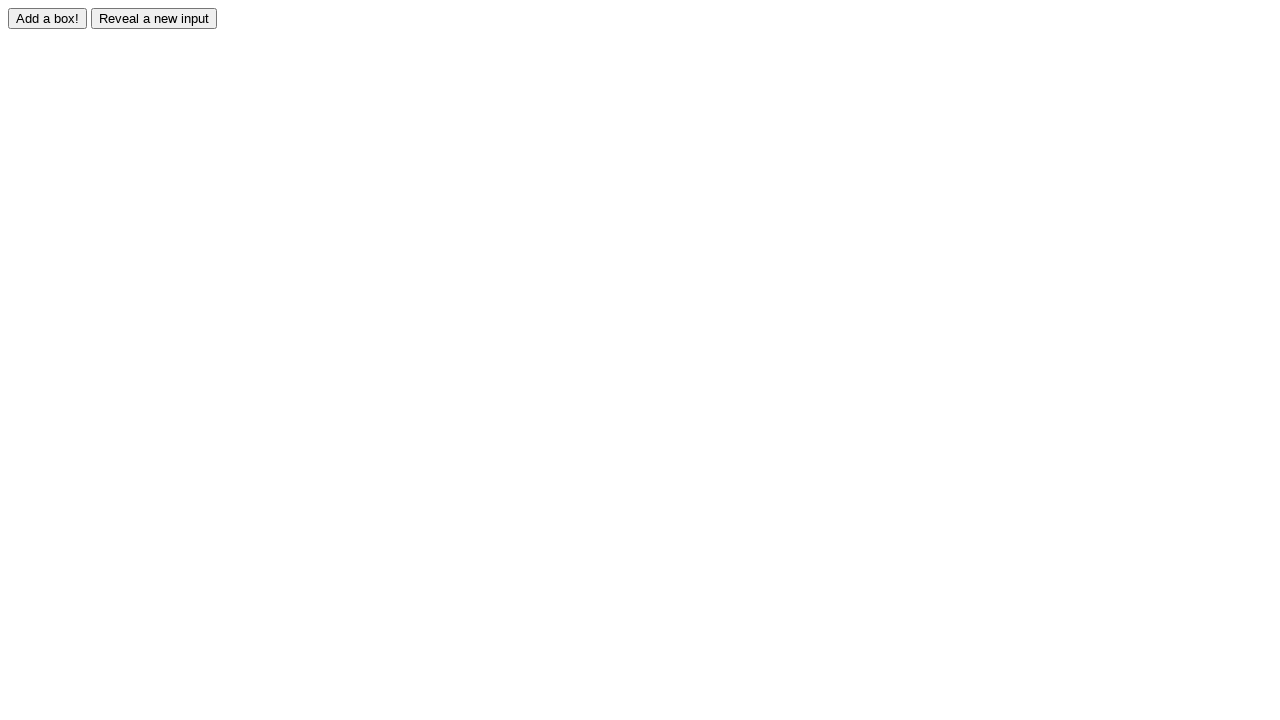

Clicked adder button to trigger dynamic content at (48, 18) on #adder
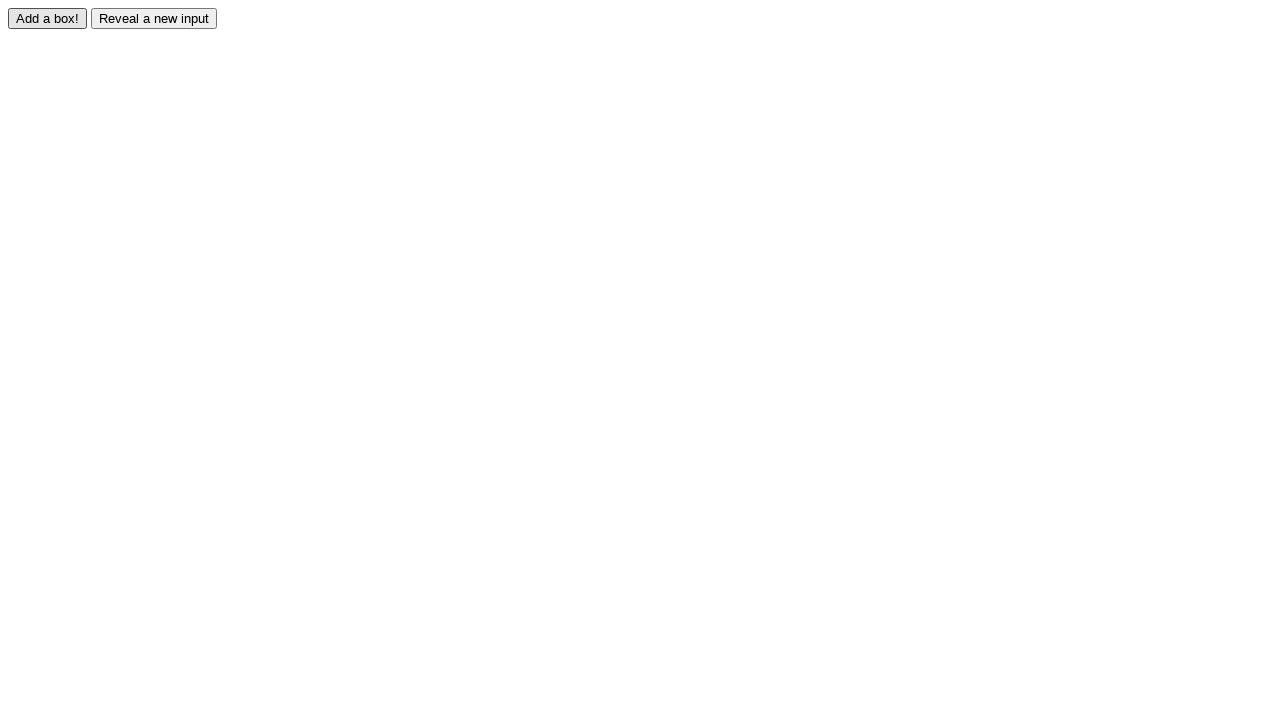

Waited for dynamically loaded box element to appear
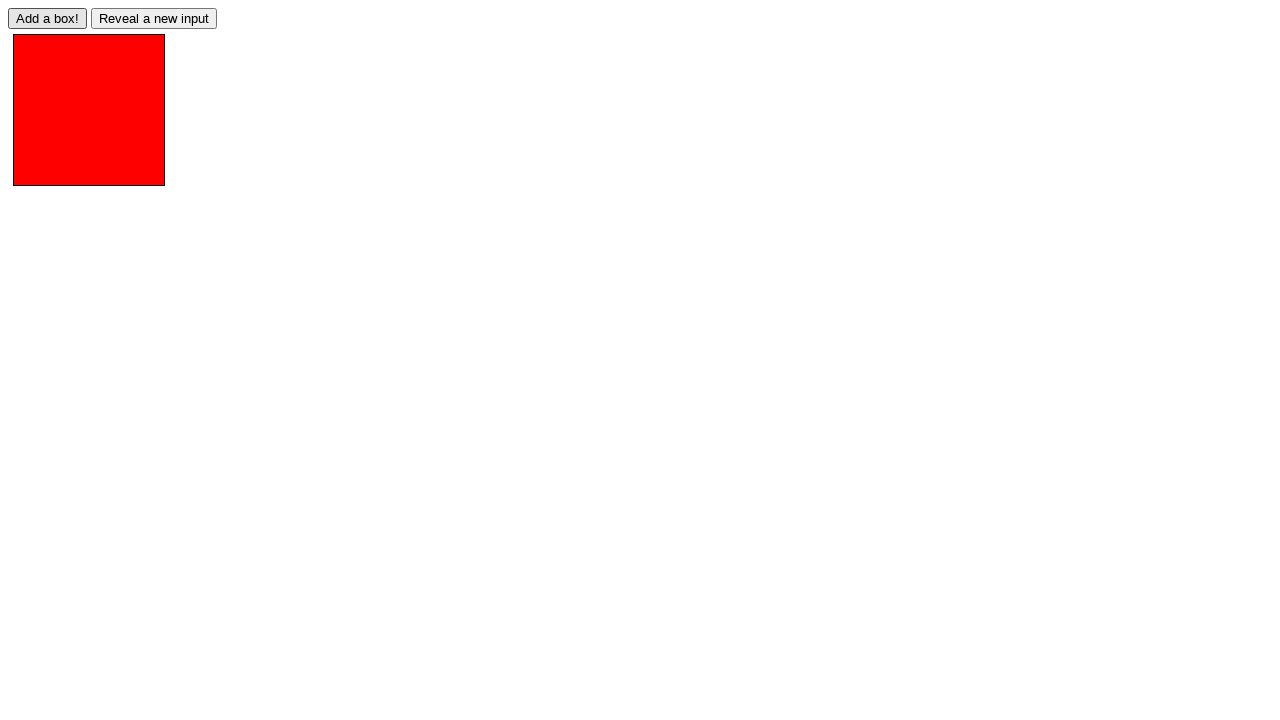

Verified that box element is visible
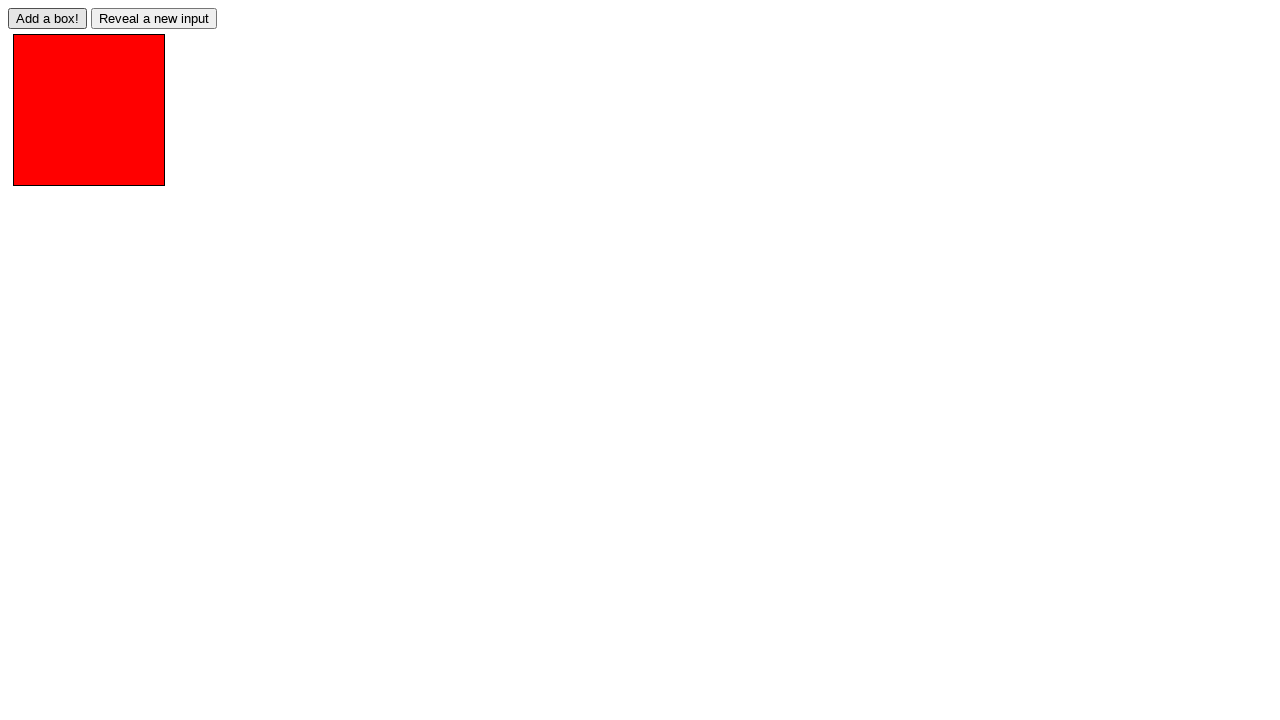

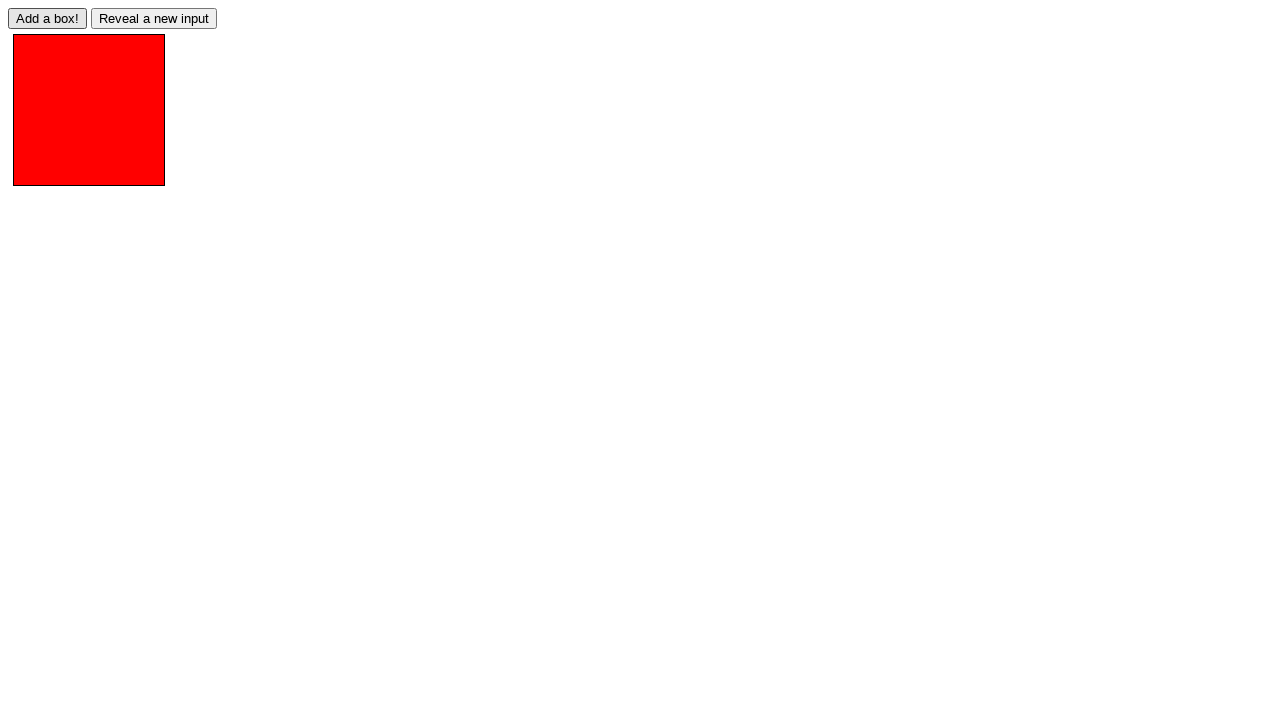